Tests that adding multiple todos updates the todo count correctly by adding 5 todo items

Starting URL: https://devmountain.github.io/qa_todos/

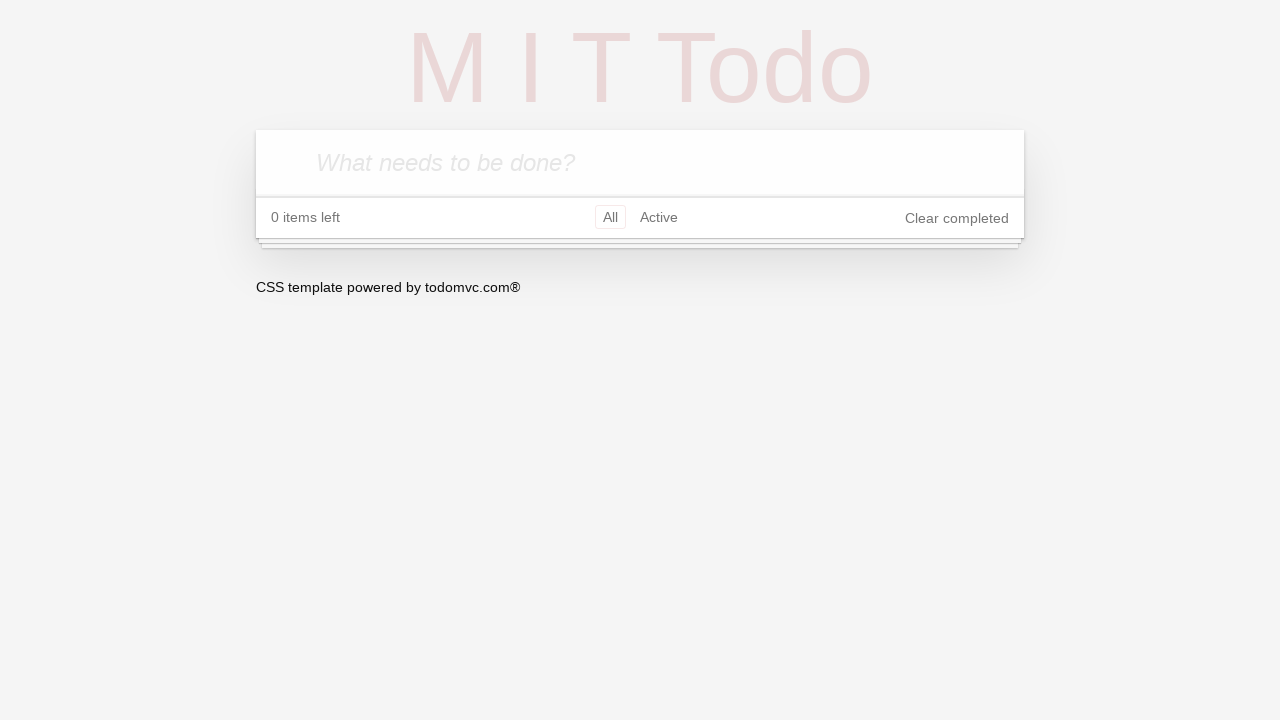

Waited for todo input field to be available
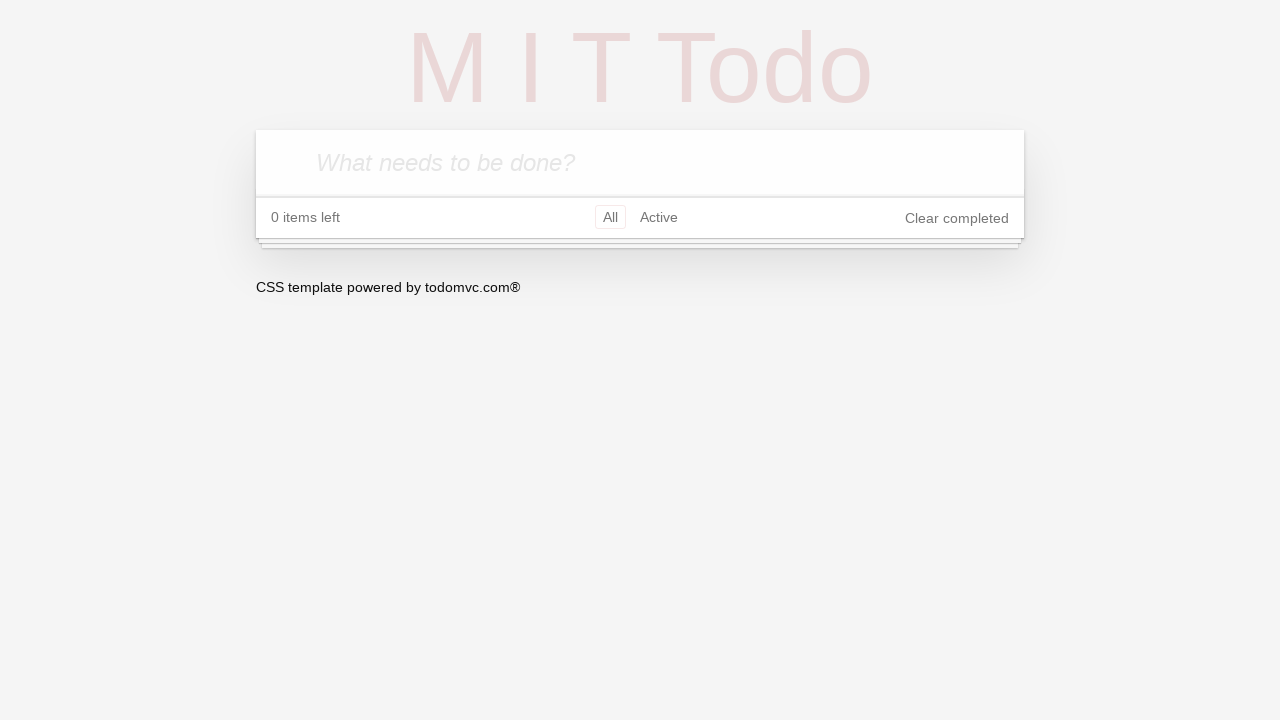

Filled todo input with 'Test To-Do 1' on .new-todo
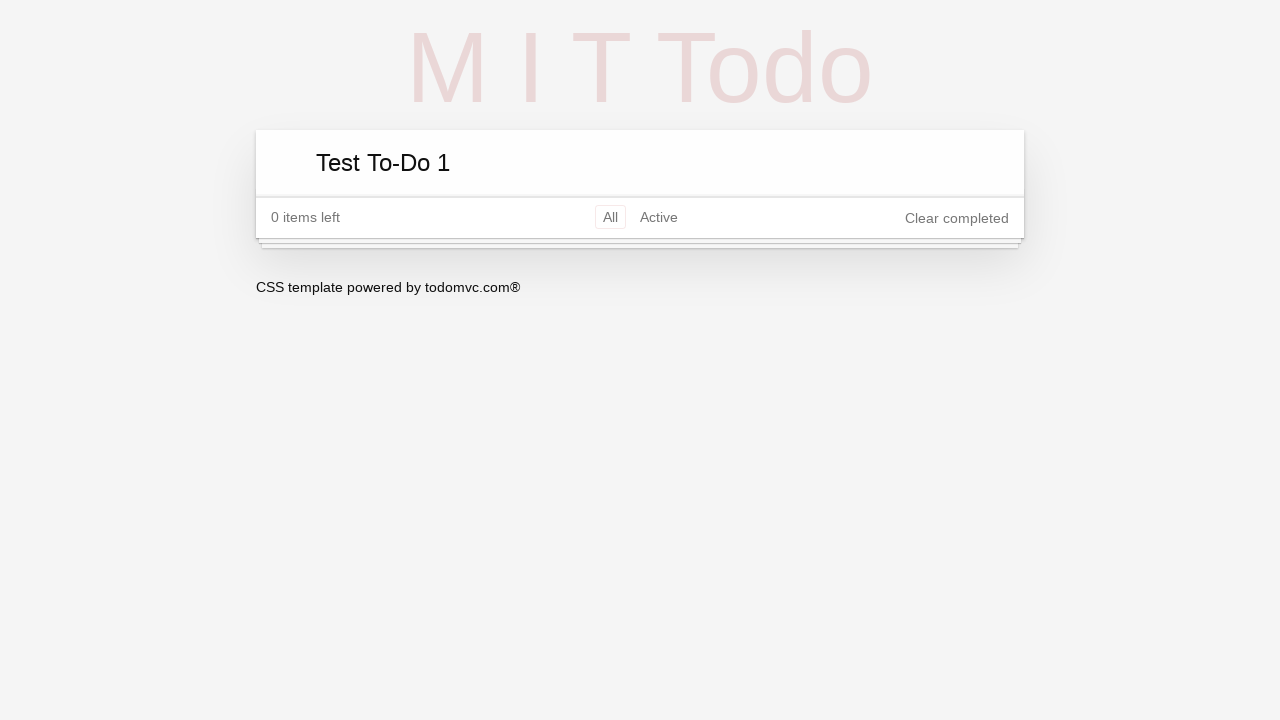

Pressed Enter to add first todo on .new-todo
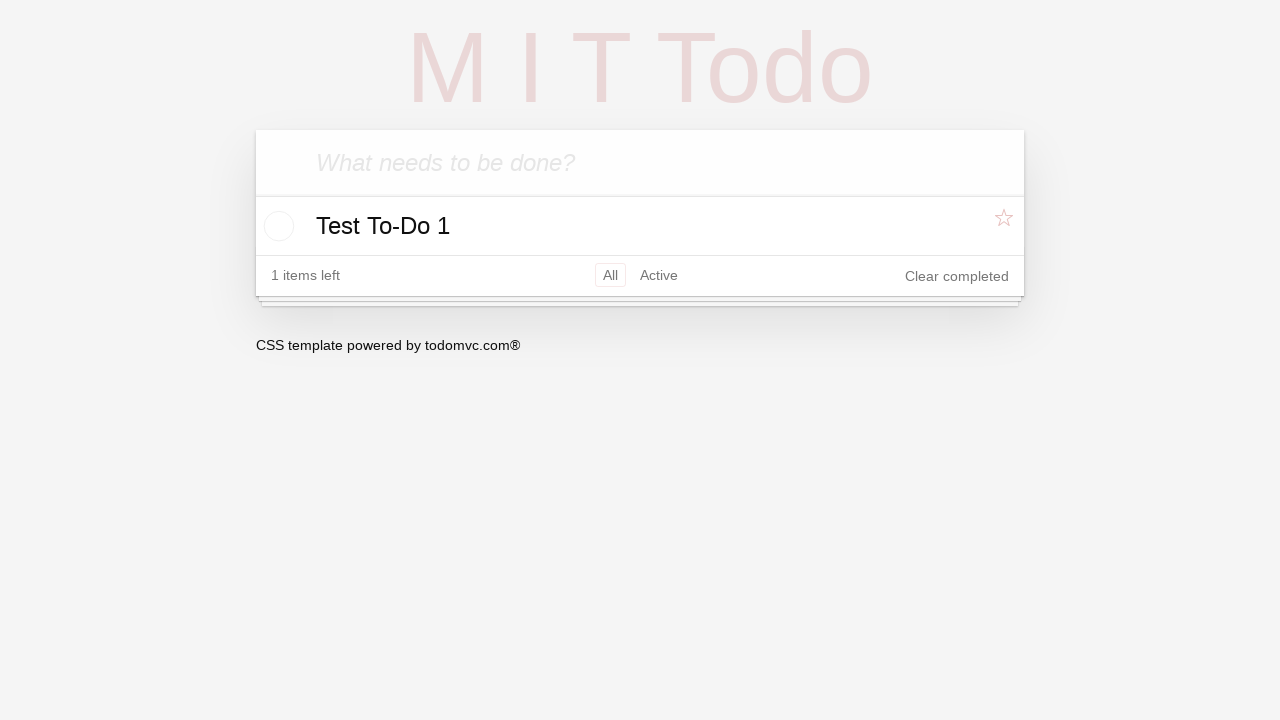

Filled todo input with 'Test To-Do 2' on .new-todo
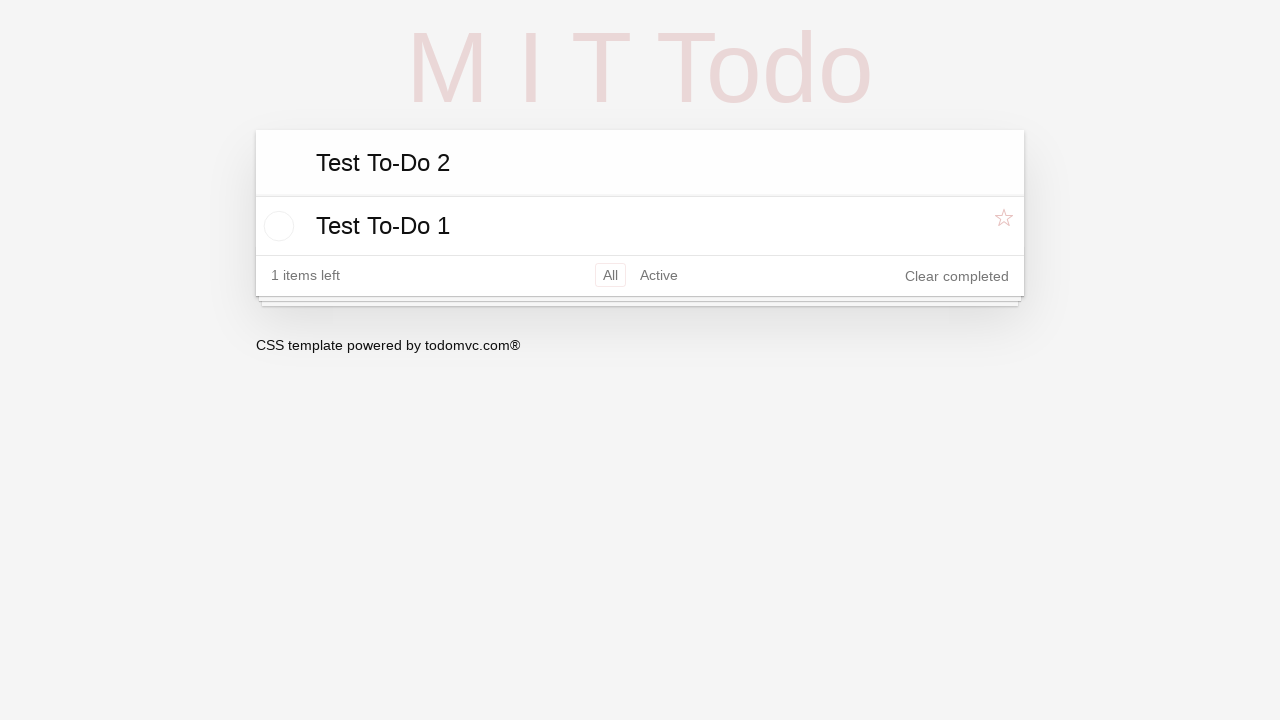

Pressed Enter to add second todo on .new-todo
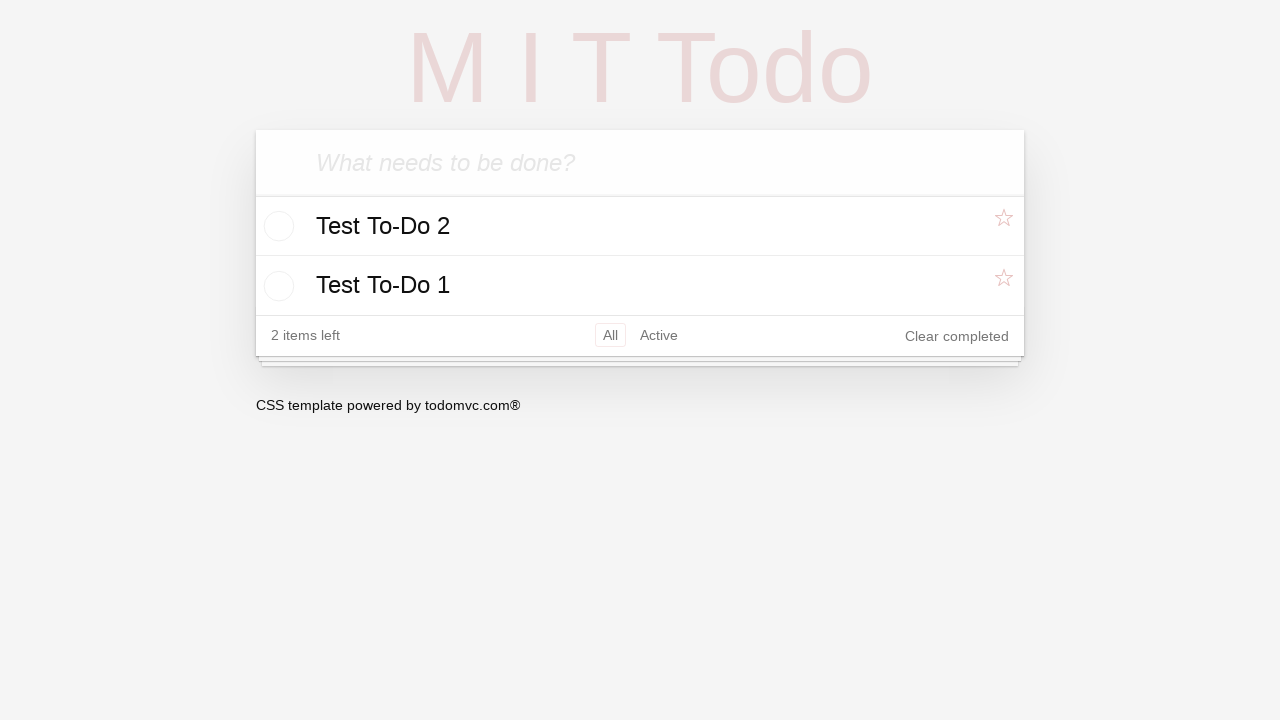

Filled todo input with 'Test To-Do 3' on .new-todo
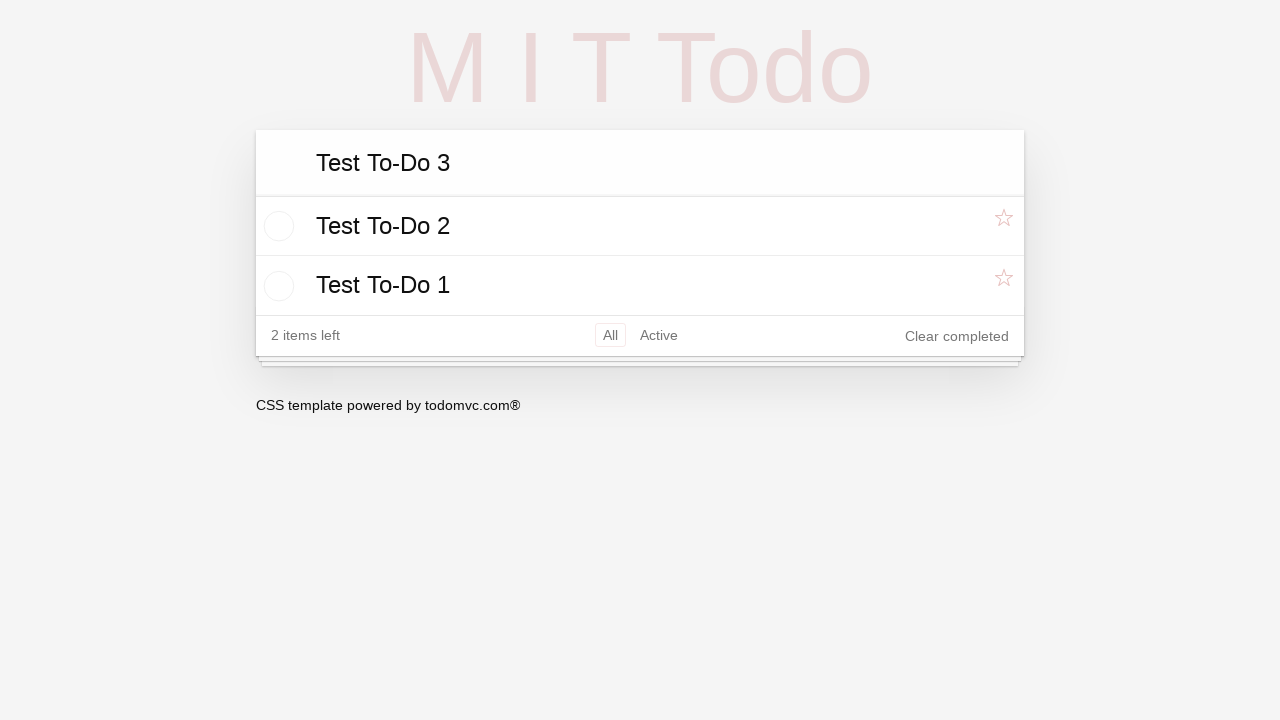

Pressed Enter to add third todo on .new-todo
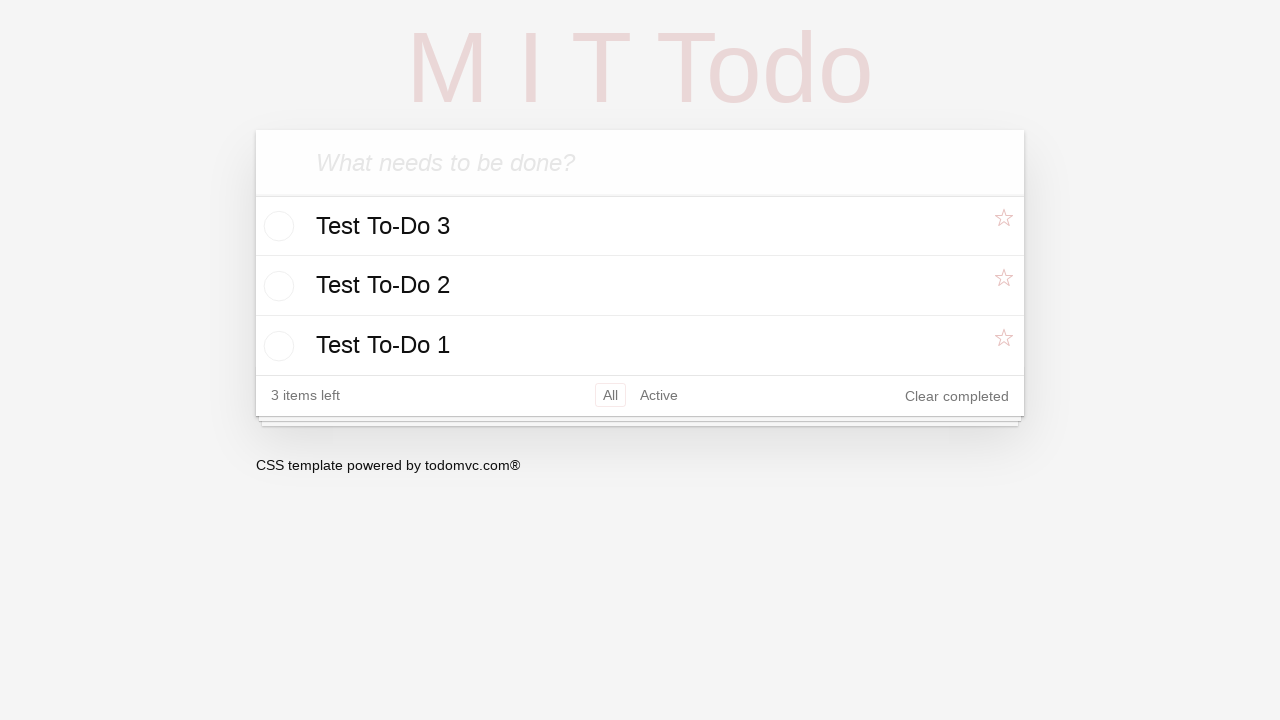

Filled todo input with 'Test To-Do 4' on .new-todo
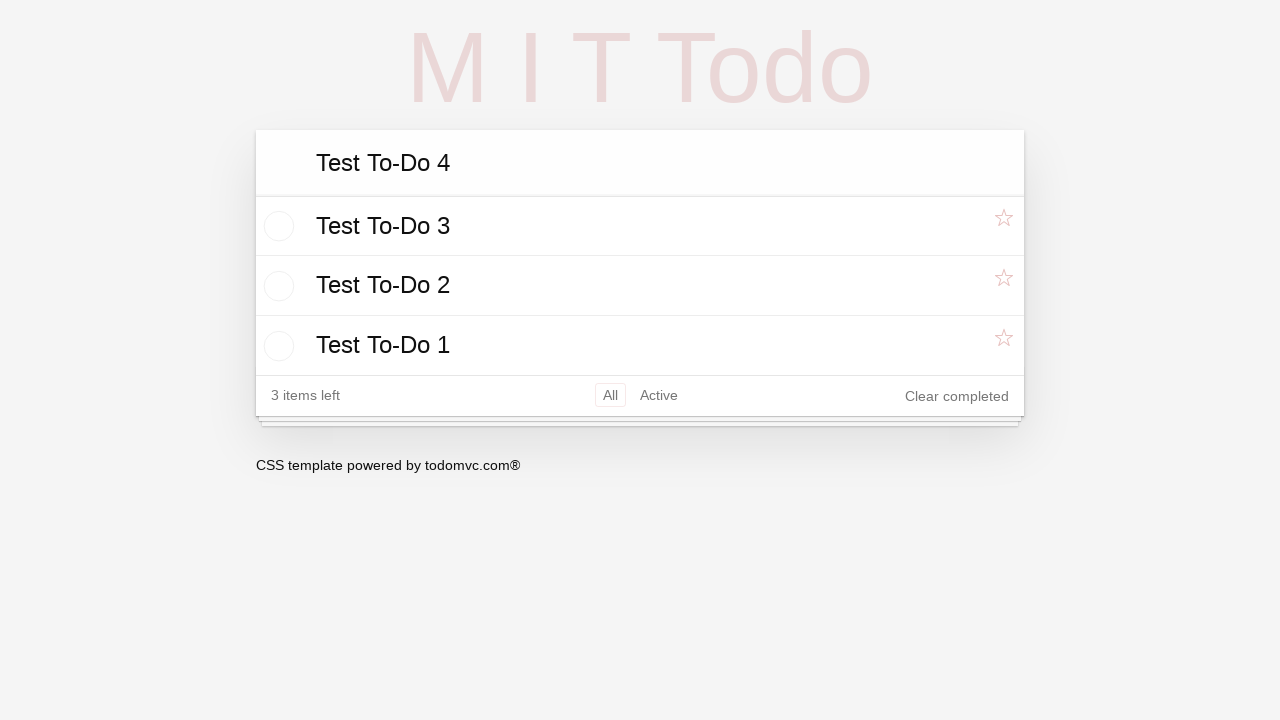

Pressed Enter to add fourth todo on .new-todo
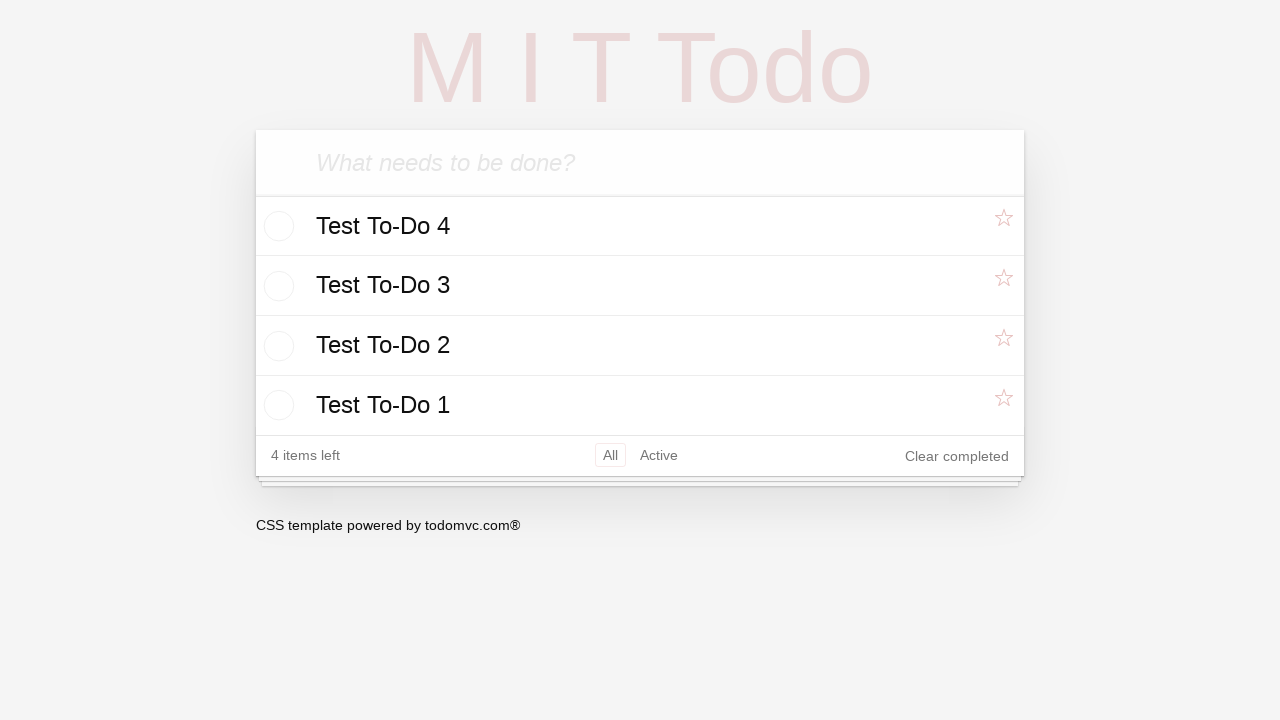

Filled todo input with 'Test To-Do 5' on .new-todo
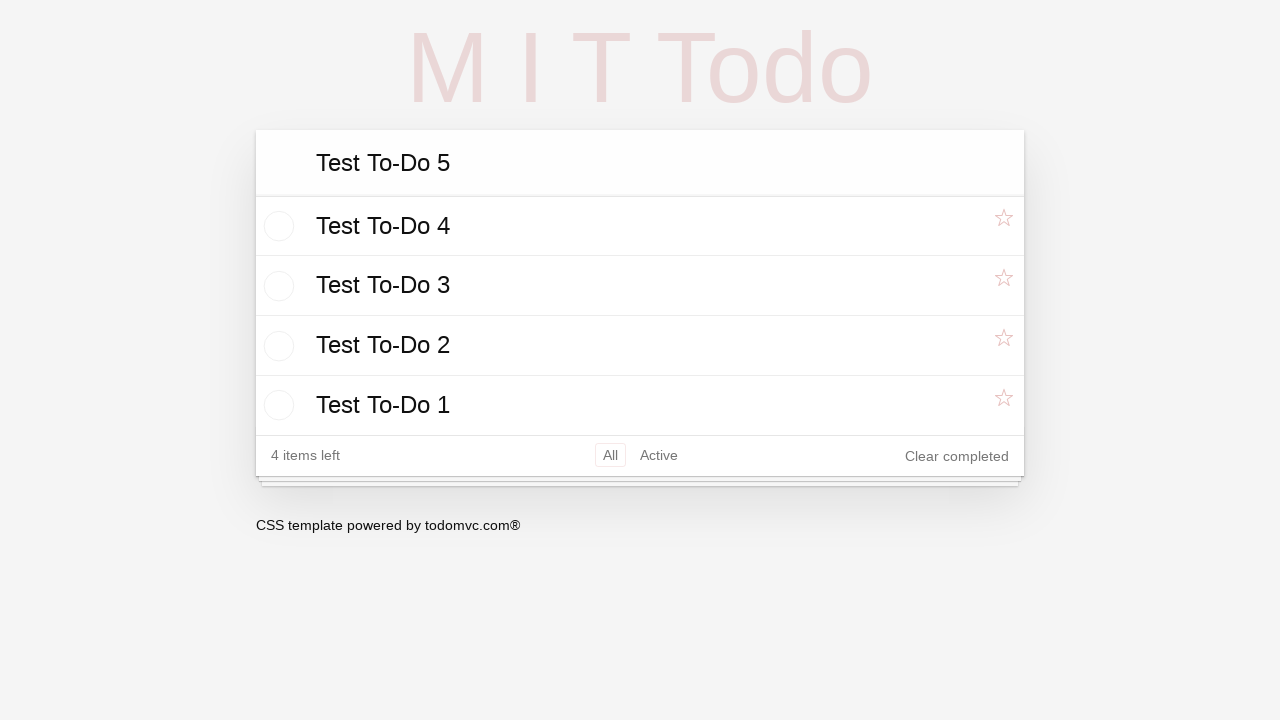

Pressed Enter to add fifth todo on .new-todo
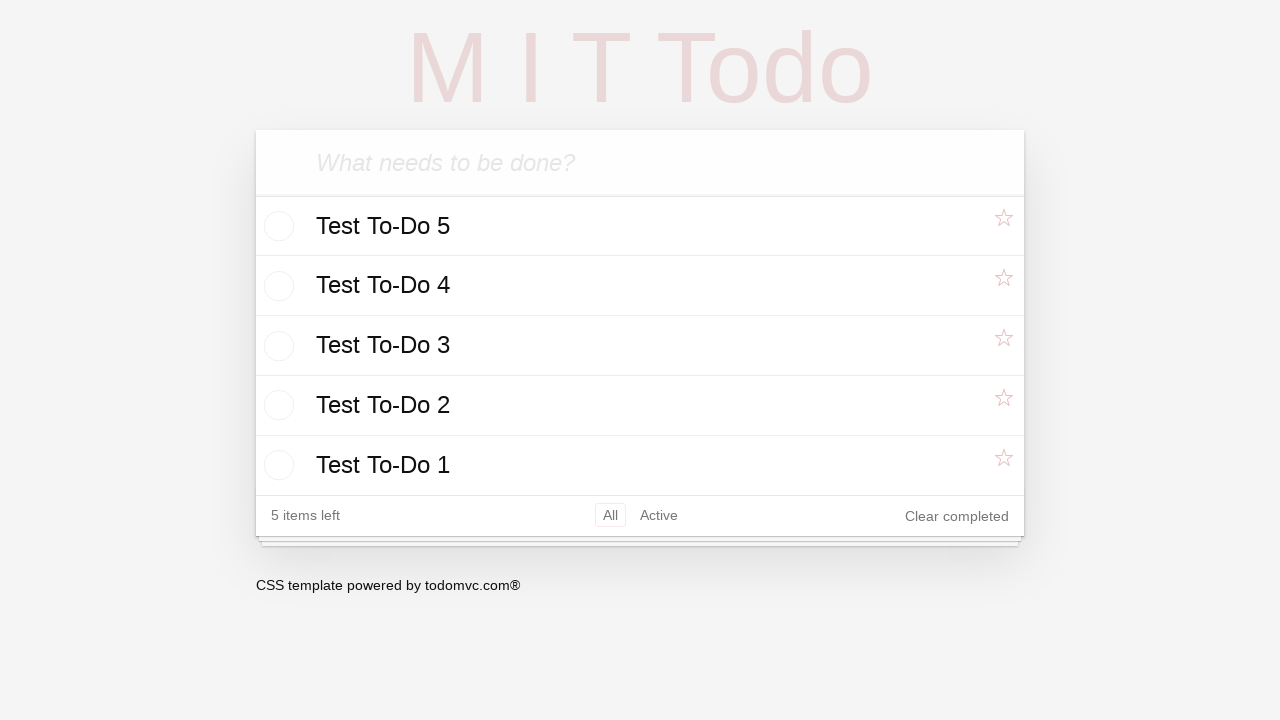

Waited for todo count to update
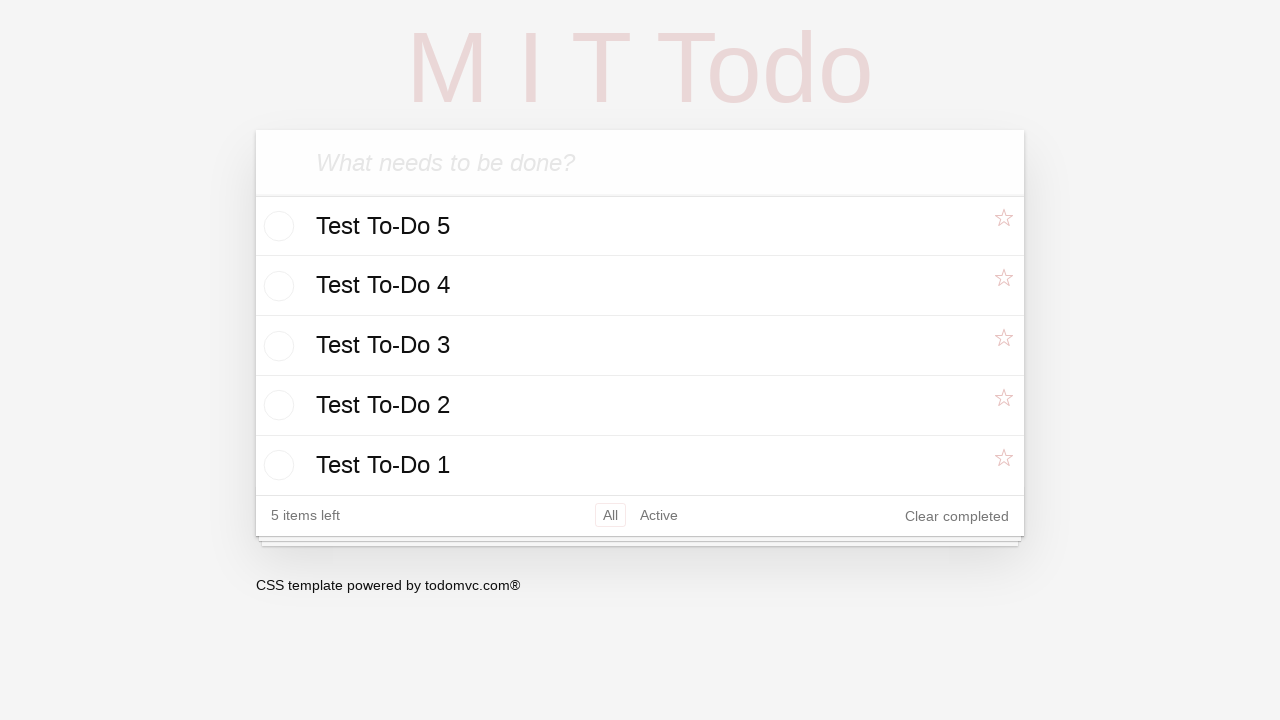

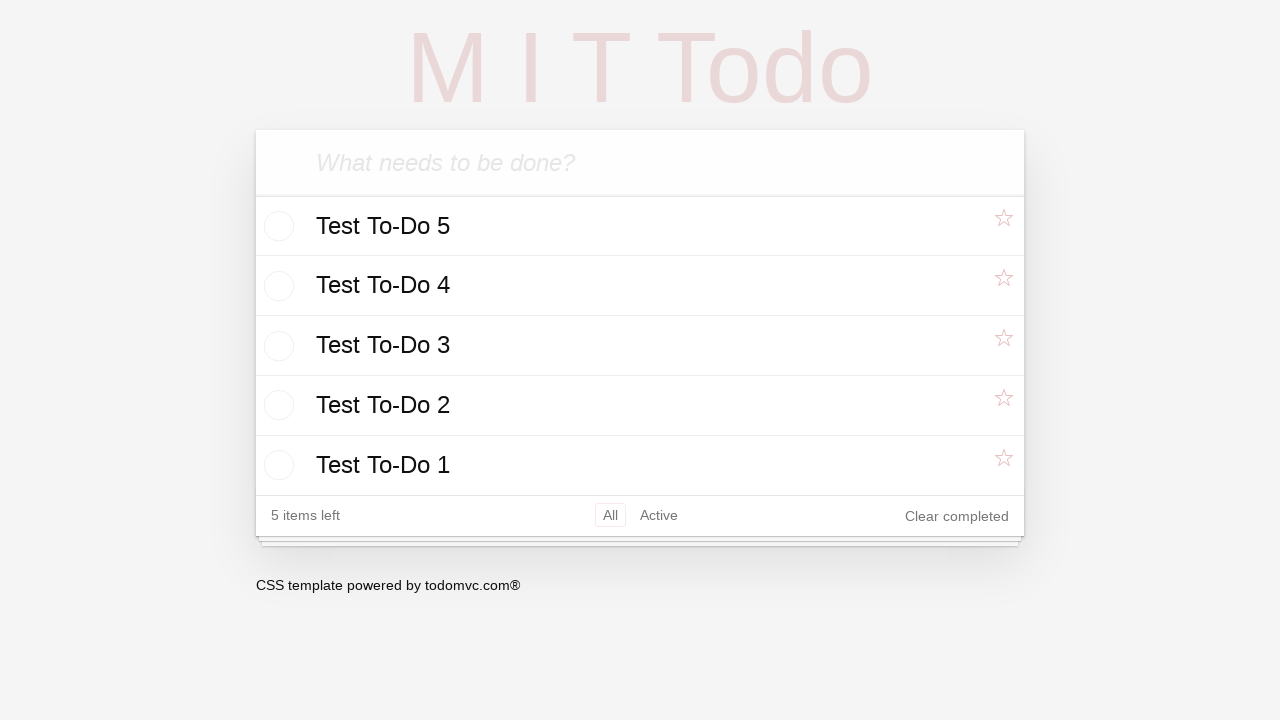